Navigates to a login page and verifies that the Sign in button element has the expected HTML tag name

Starting URL: https://crmaccess.vtiger.com/log-in/?mode=continue

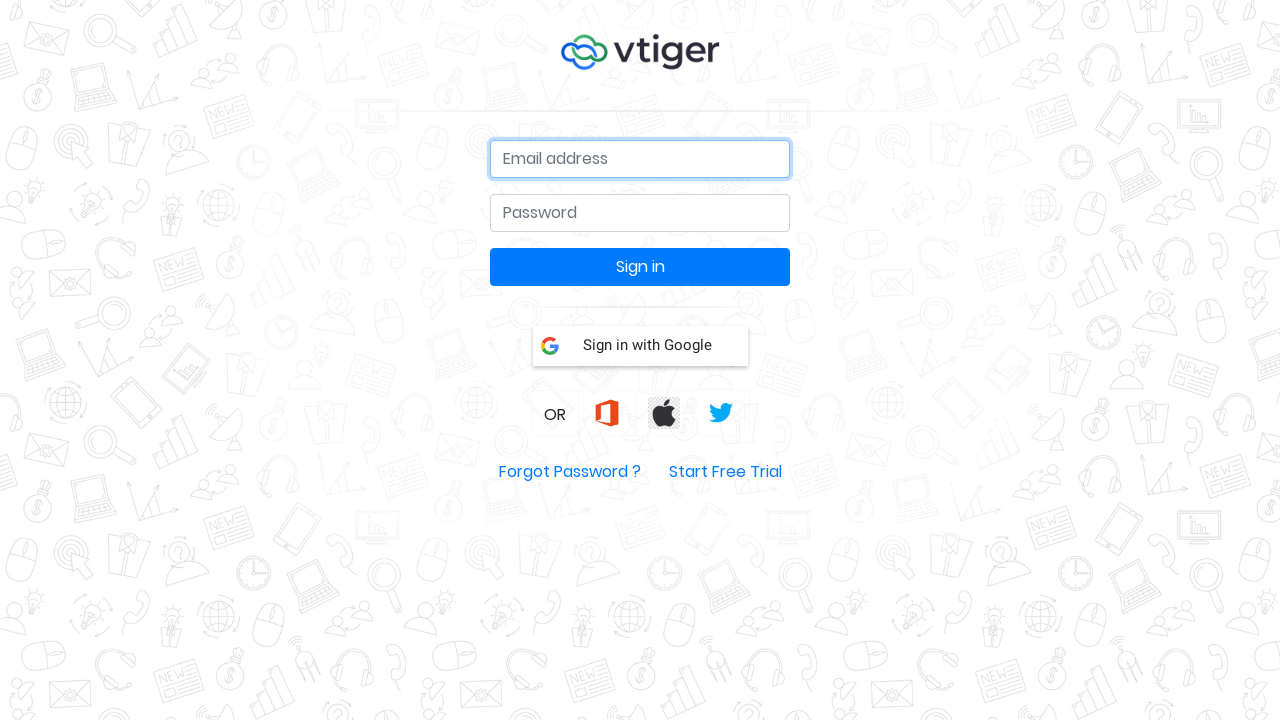

Navigated to login page
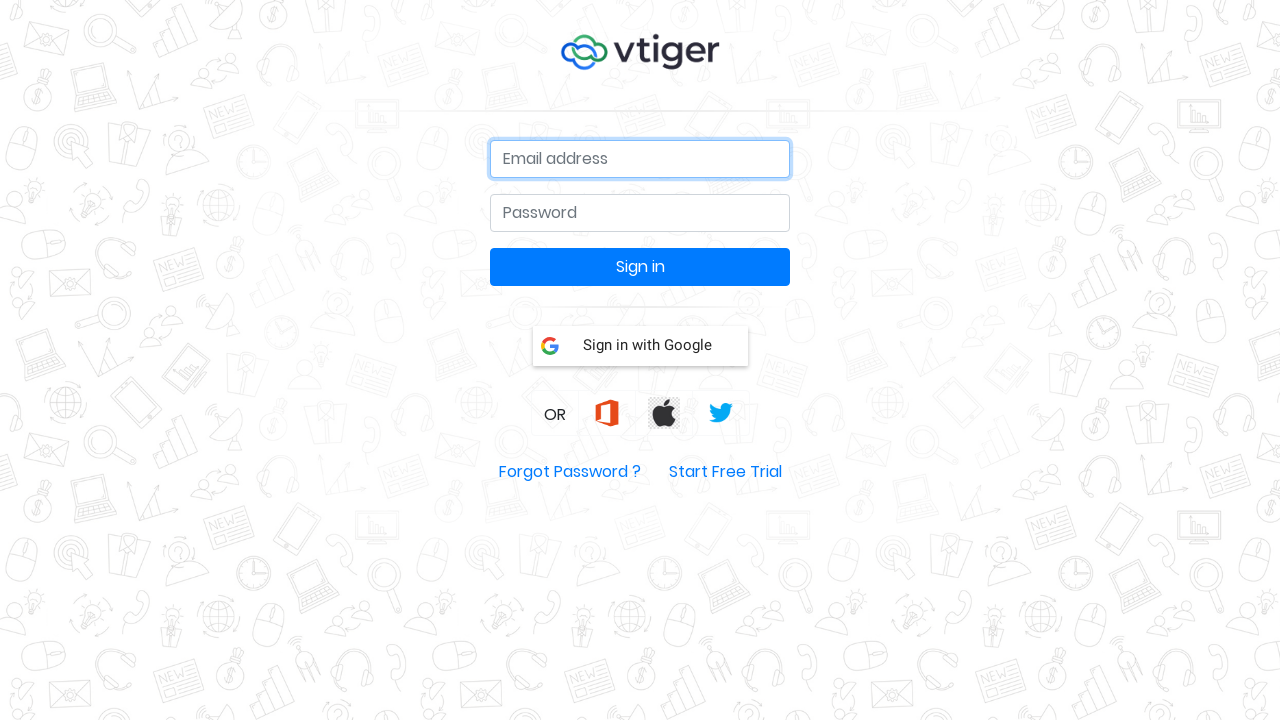

Located Sign in button element
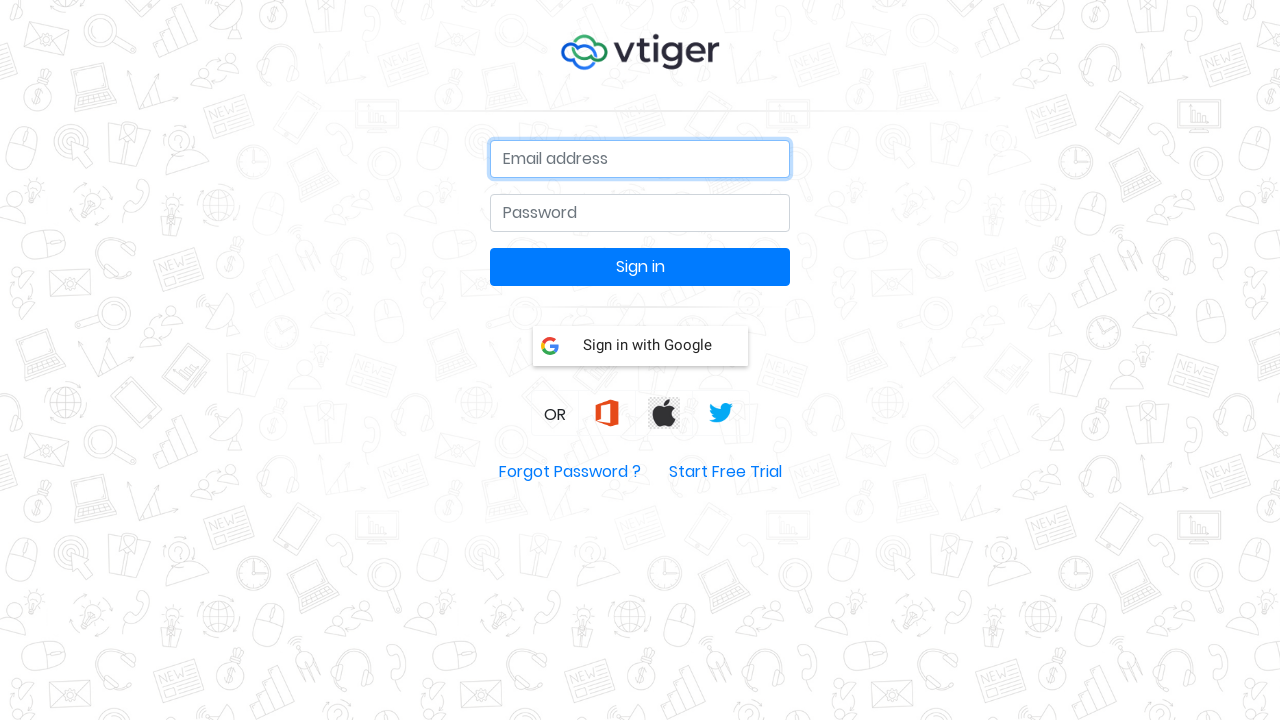

Retrieved tag name from Sign in button element
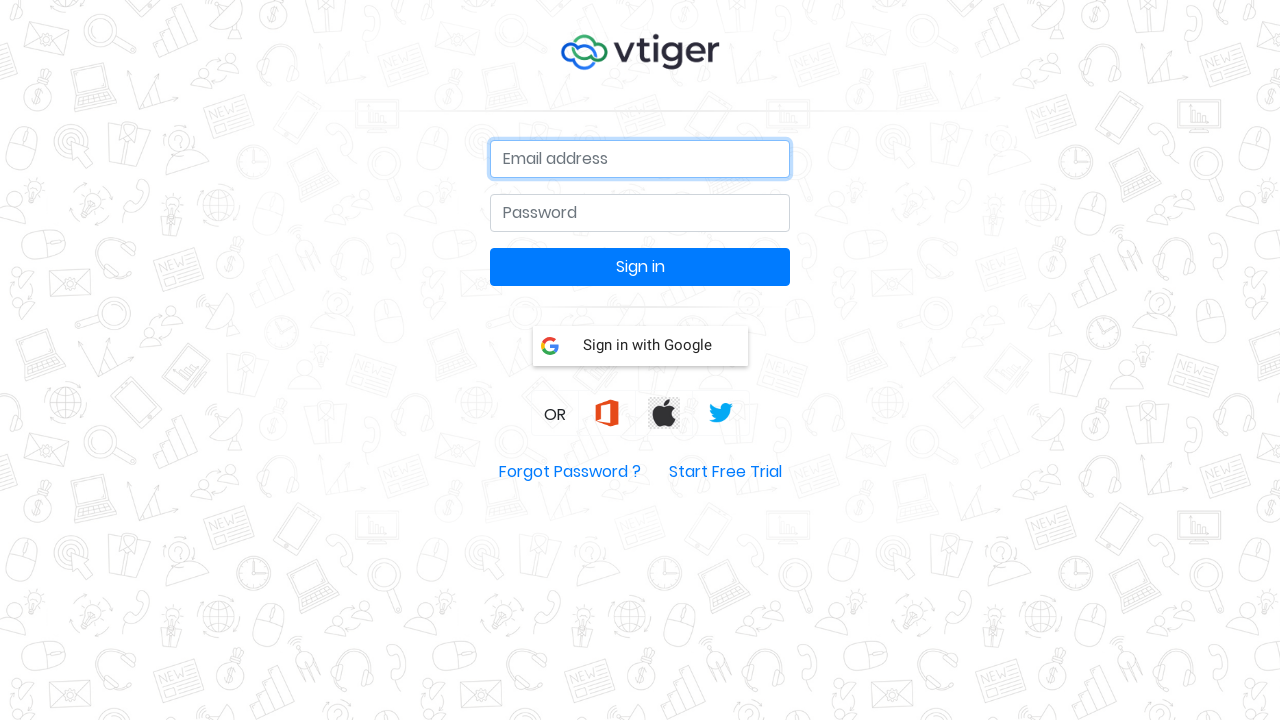

Verified Sign in button has expected 'button' tag name
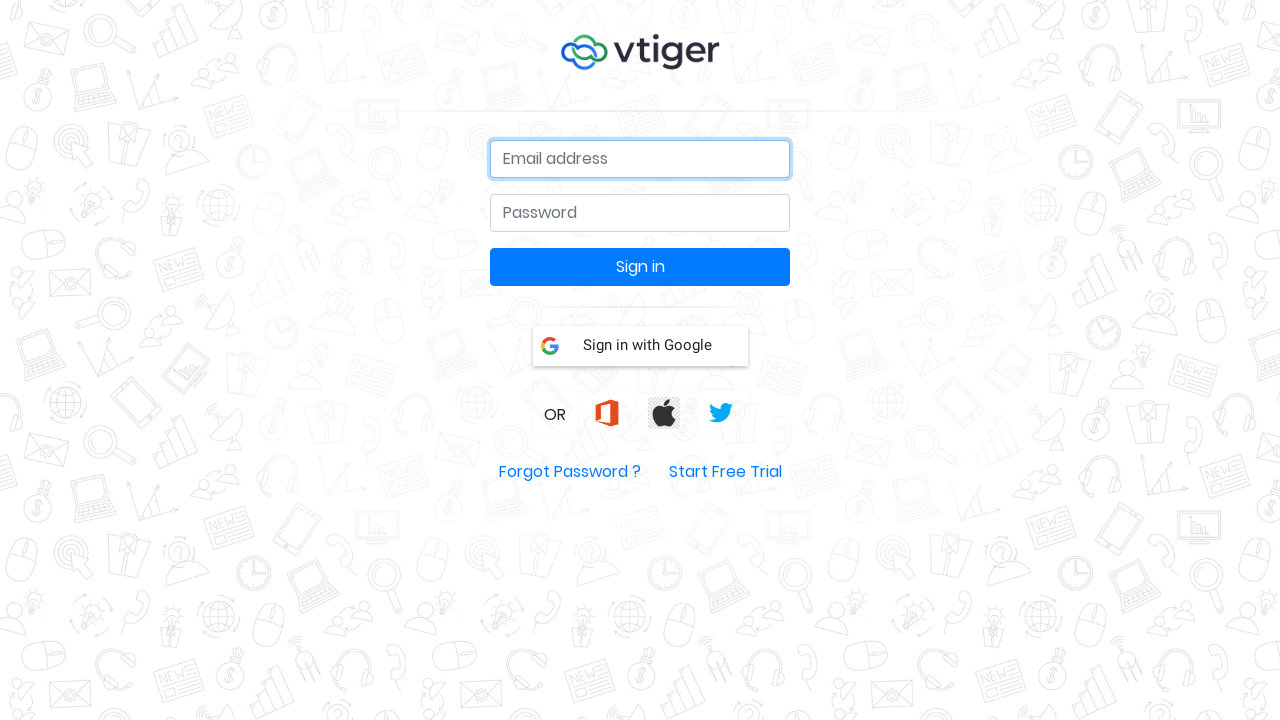

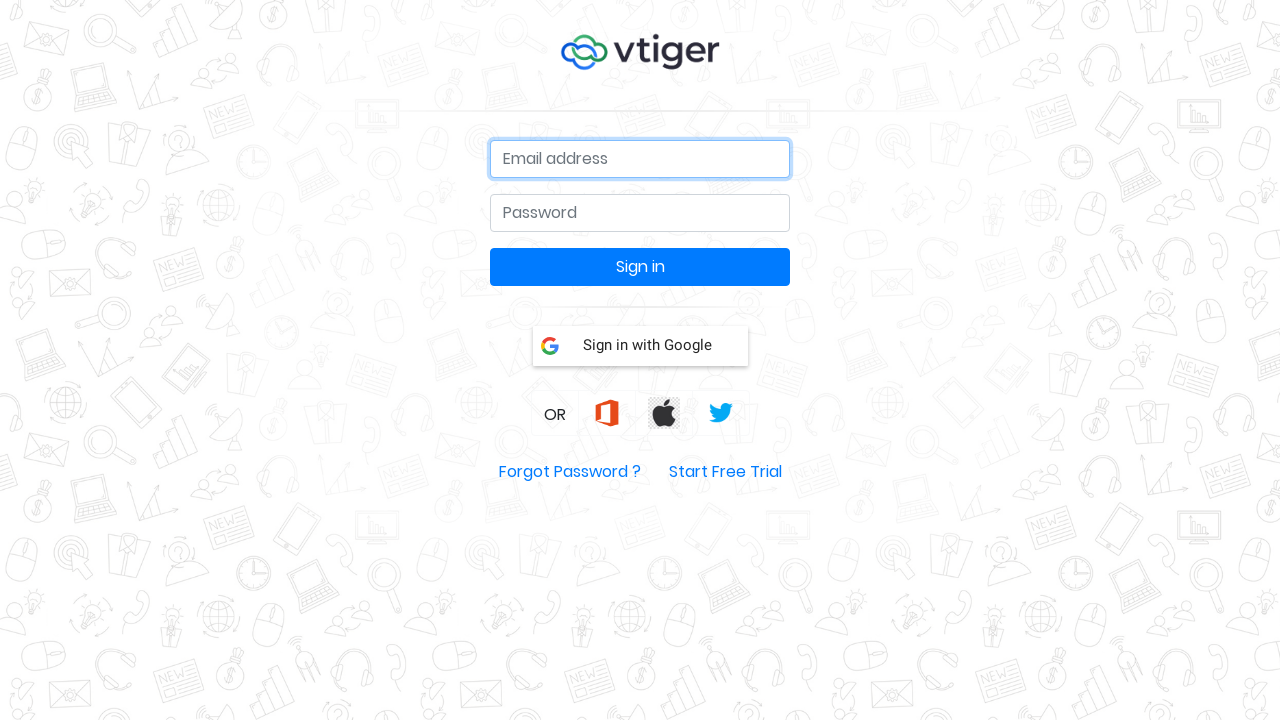